Tests form submission and validation by filling various input fields and verifying that the form validates correctly with appropriate success/error indicators

Starting URL: https://bonigarcia.dev/selenium-webdriver-java/data-types.html

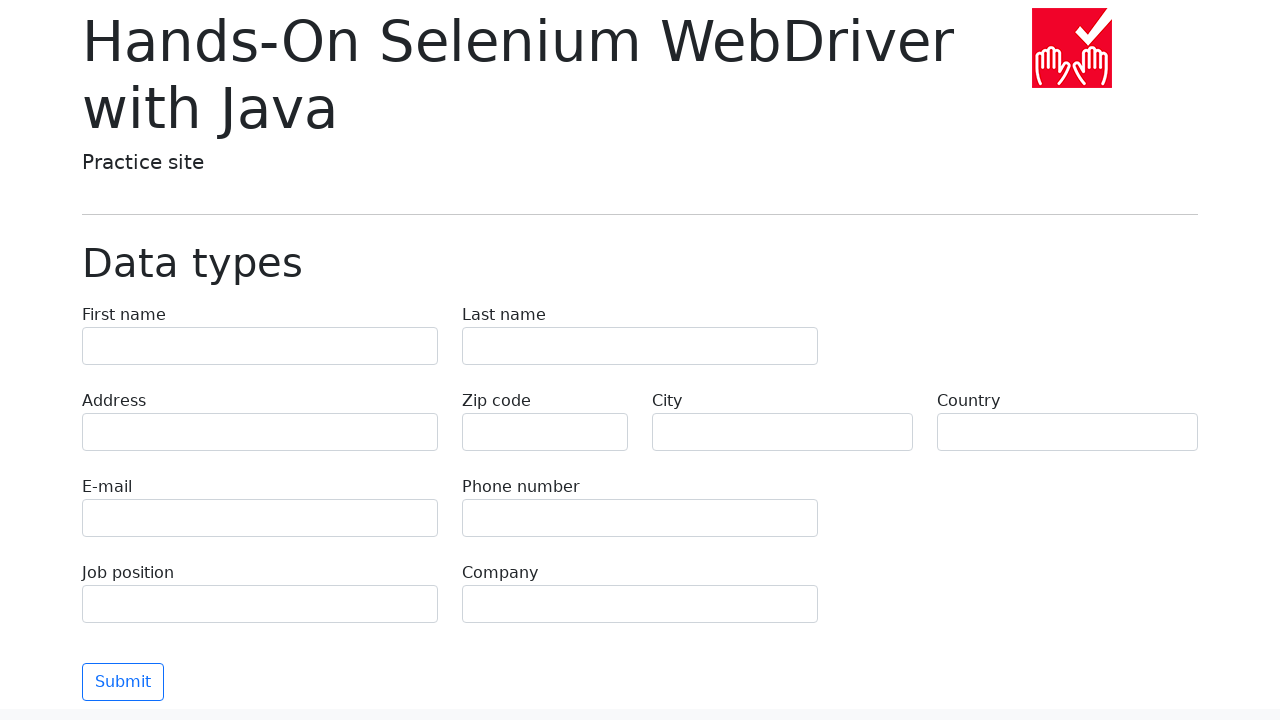

Filled first name field with 'Иван' on [name='first-name']
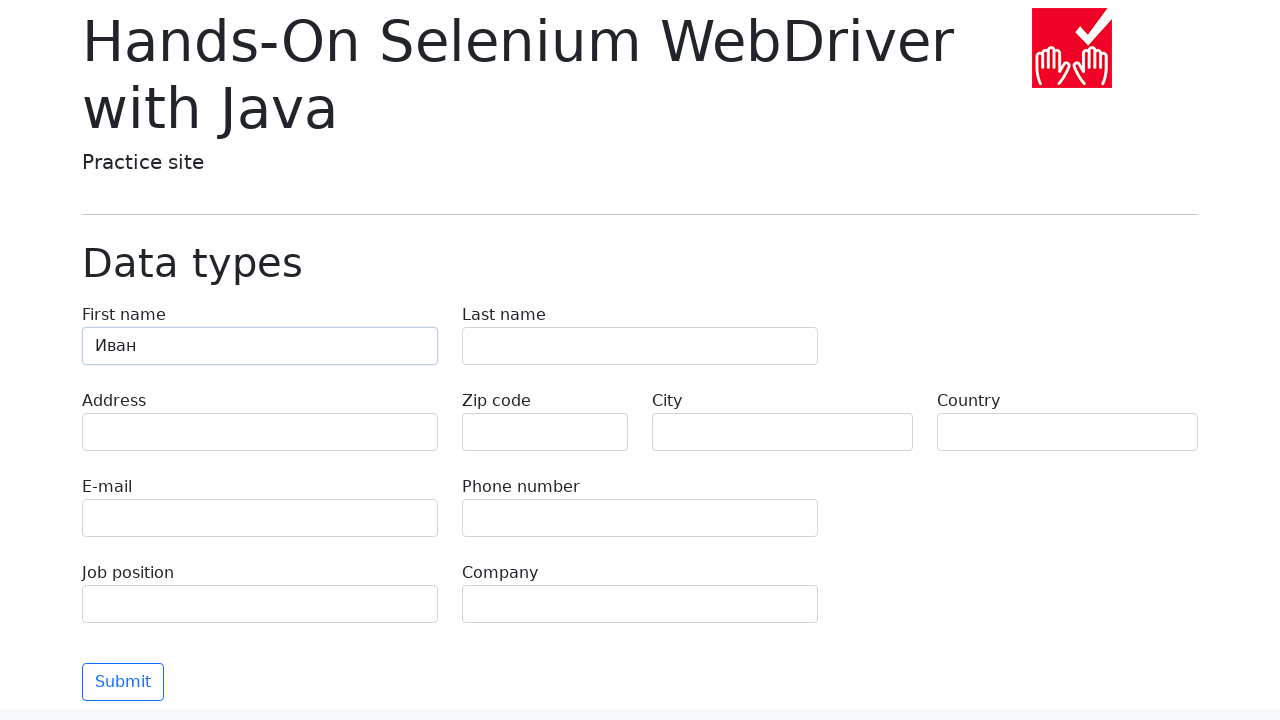

Filled last name field with 'Петров' on [name='last-name']
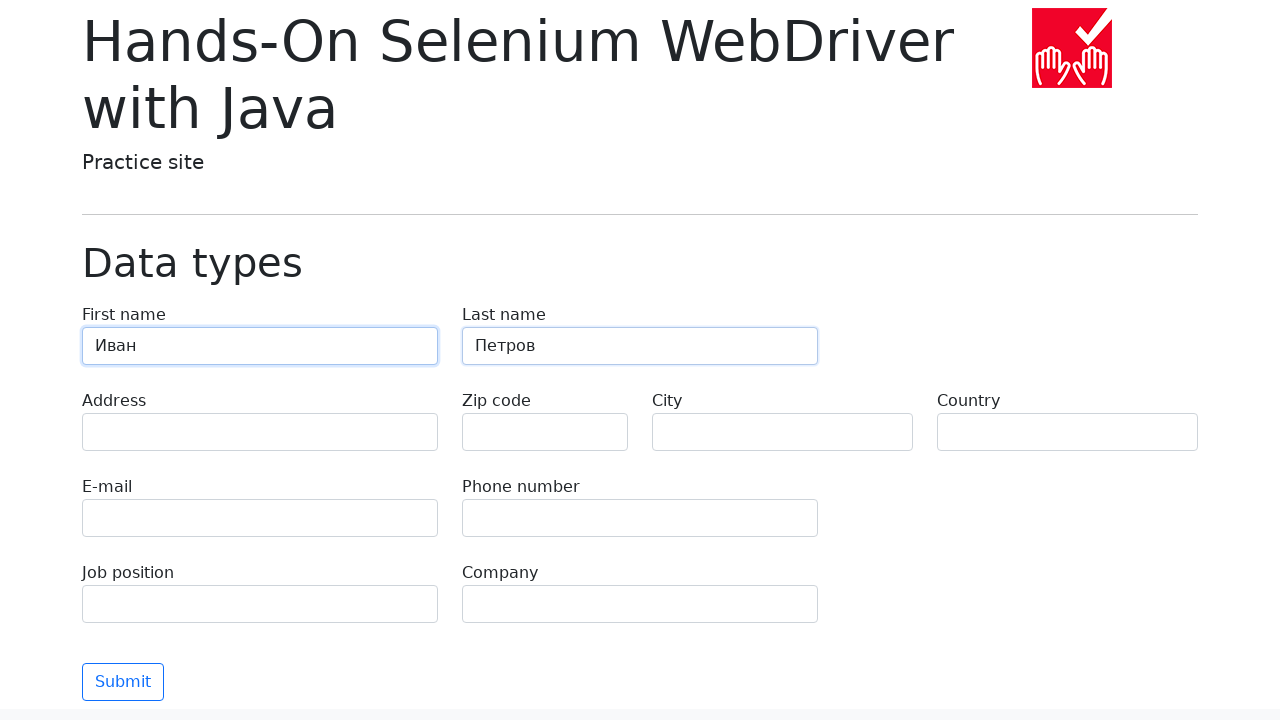

Filled address field with 'Ленина, 55-3' on [name='address']
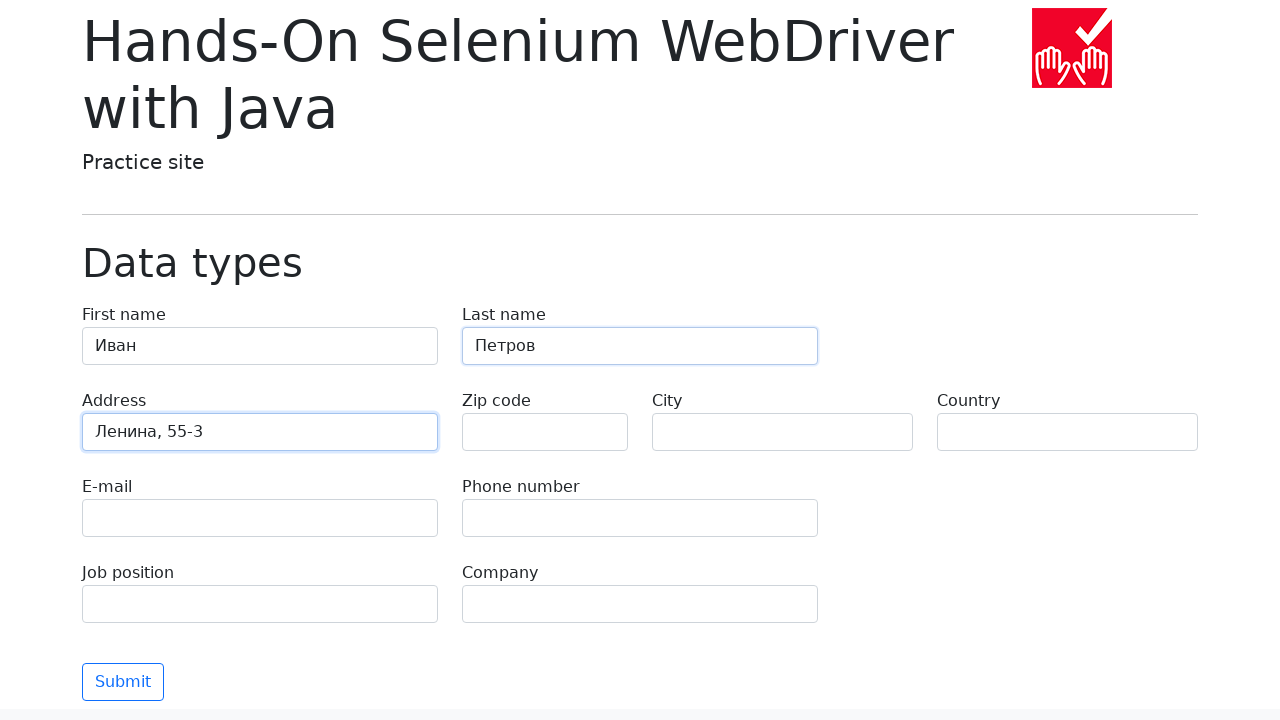

Left zip code field empty for validation test on [name='zip-code']
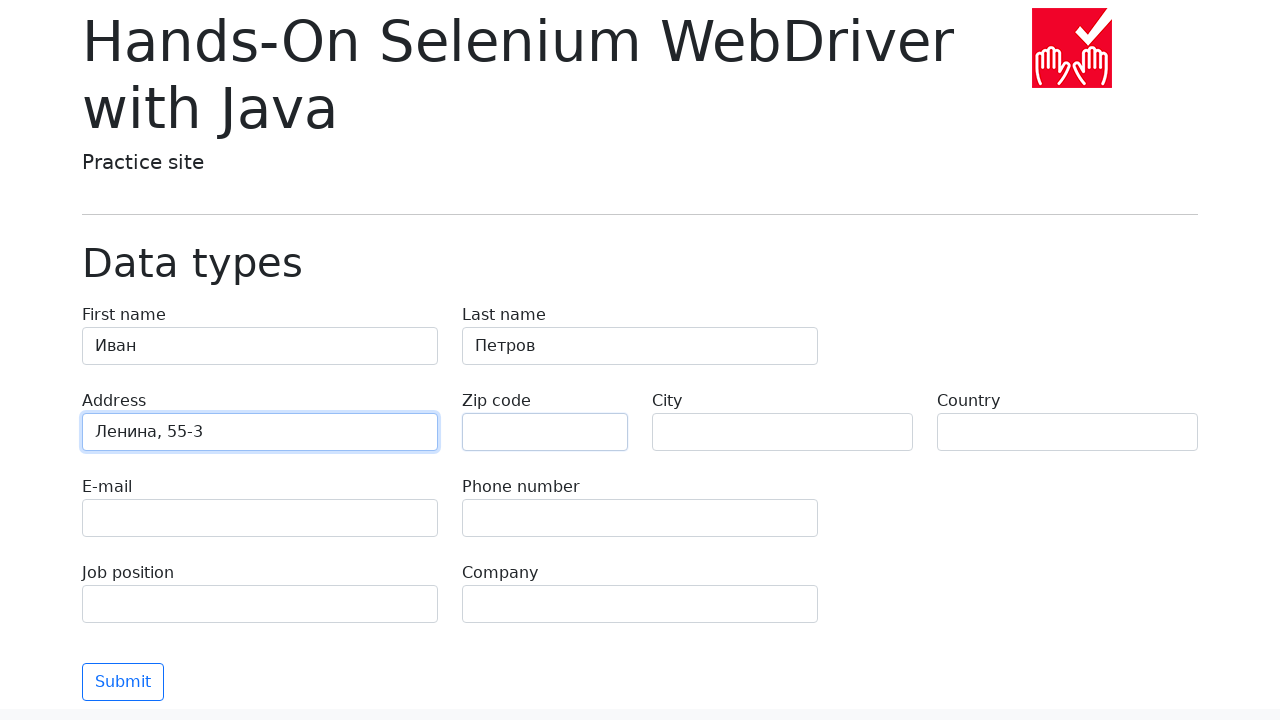

Filled city field with 'Москва' on [name='city']
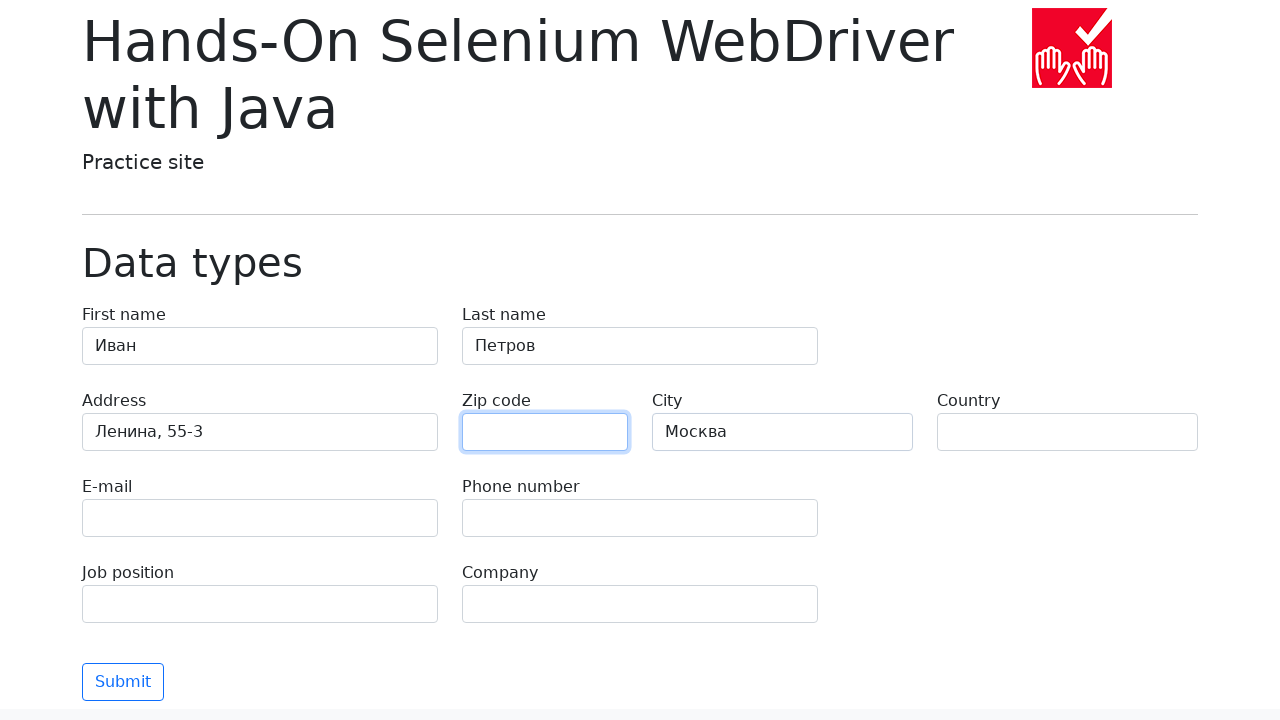

Filled email field with 'test@skypro.com' on [name='e-mail']
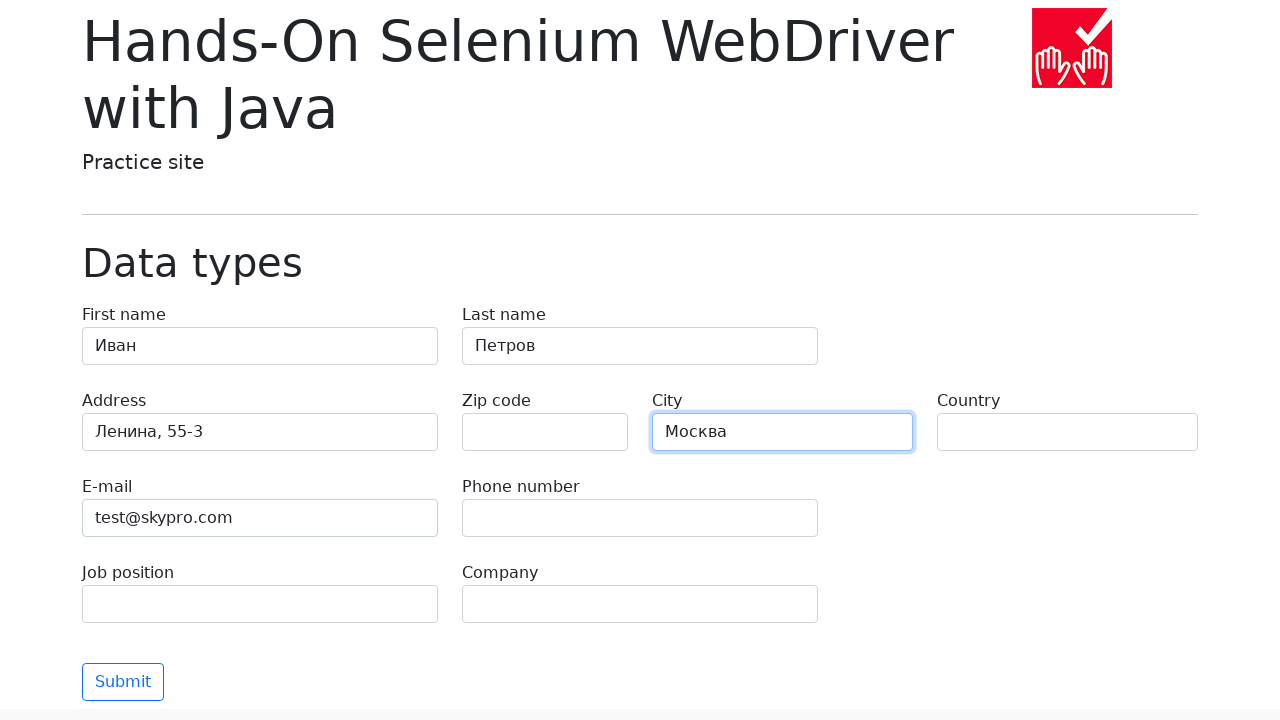

Filled phone field with '+7985899998787' on [name='phone']
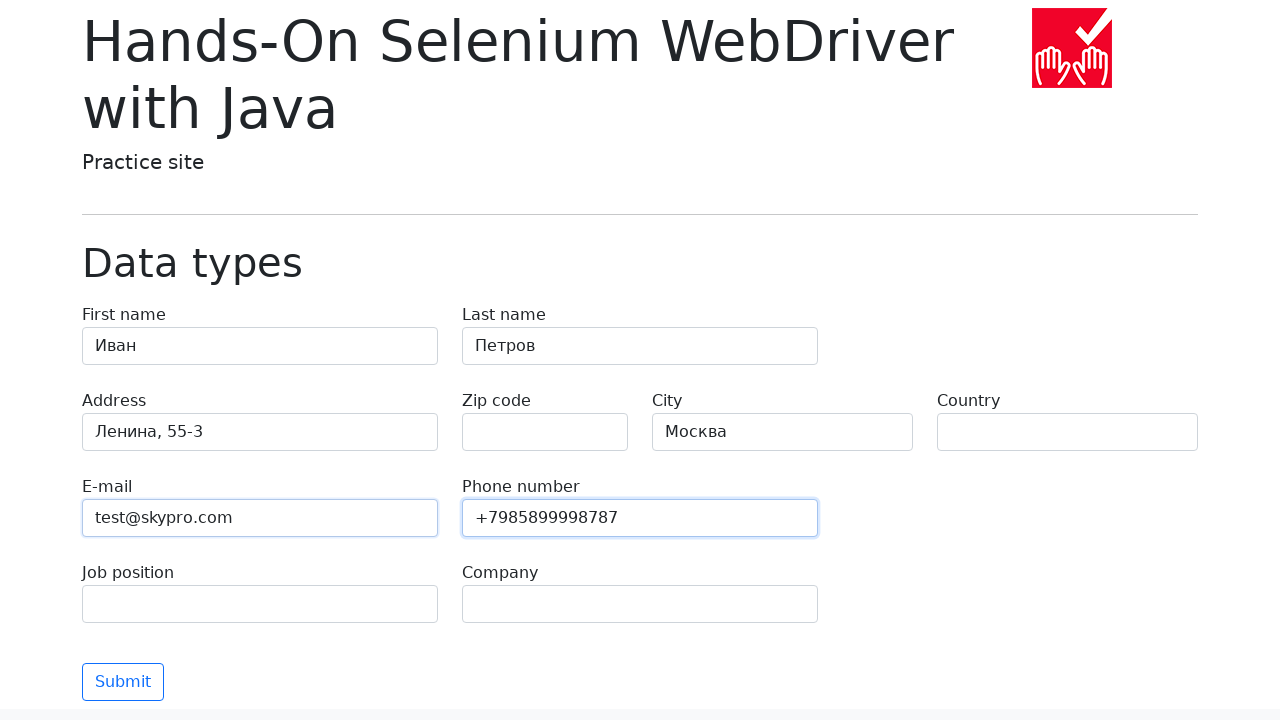

Filled country field with 'Россия' on [name='country']
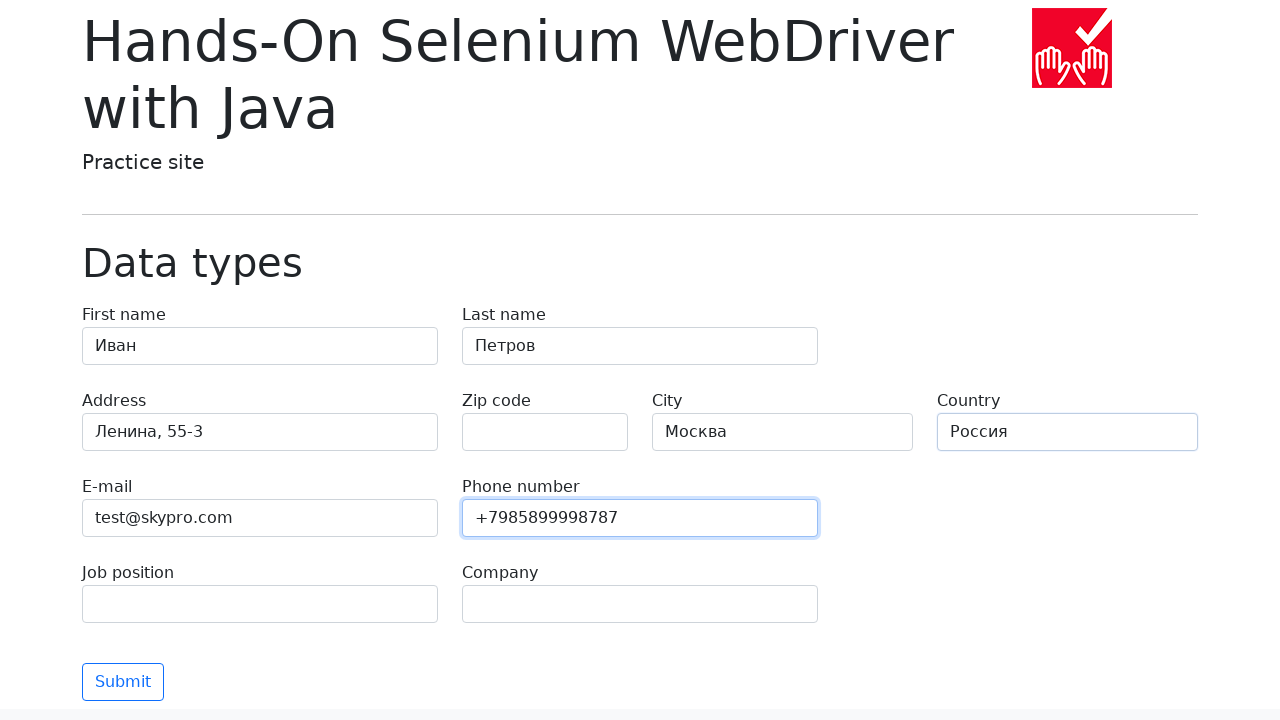

Filled job position field with 'QA' on [name='job-position']
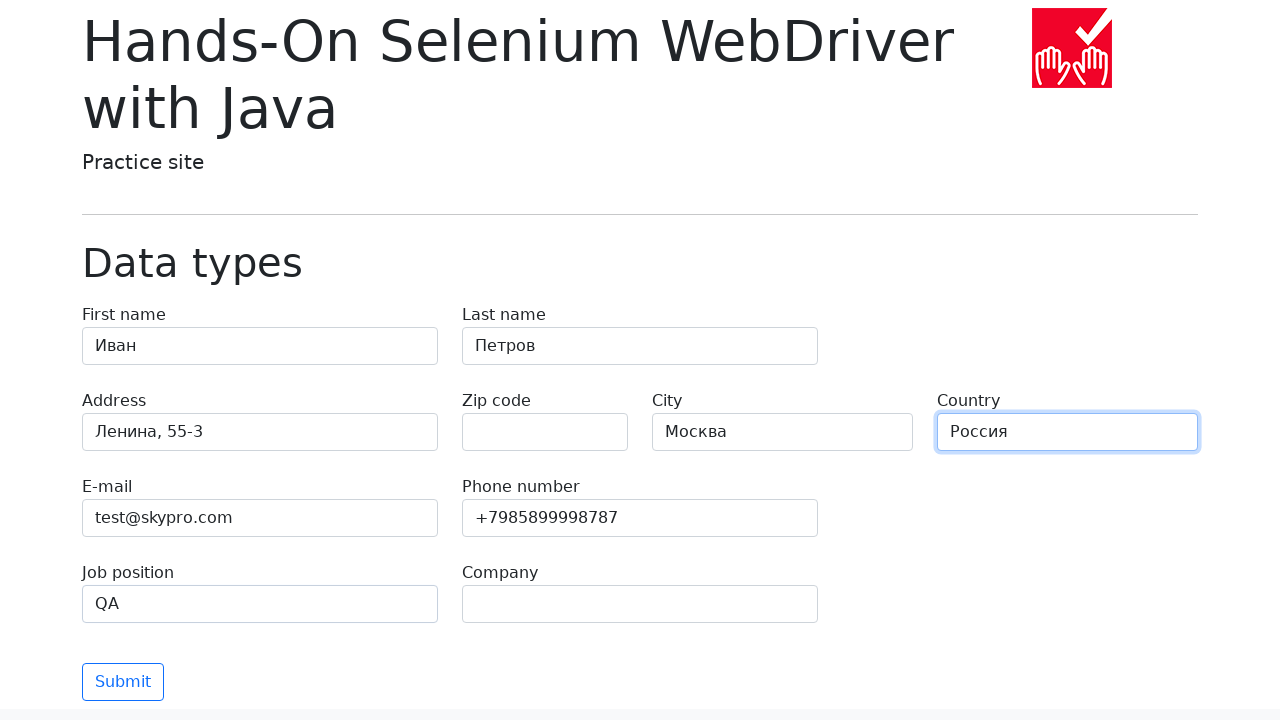

Filled company field with 'SkyPro' on [name='company']
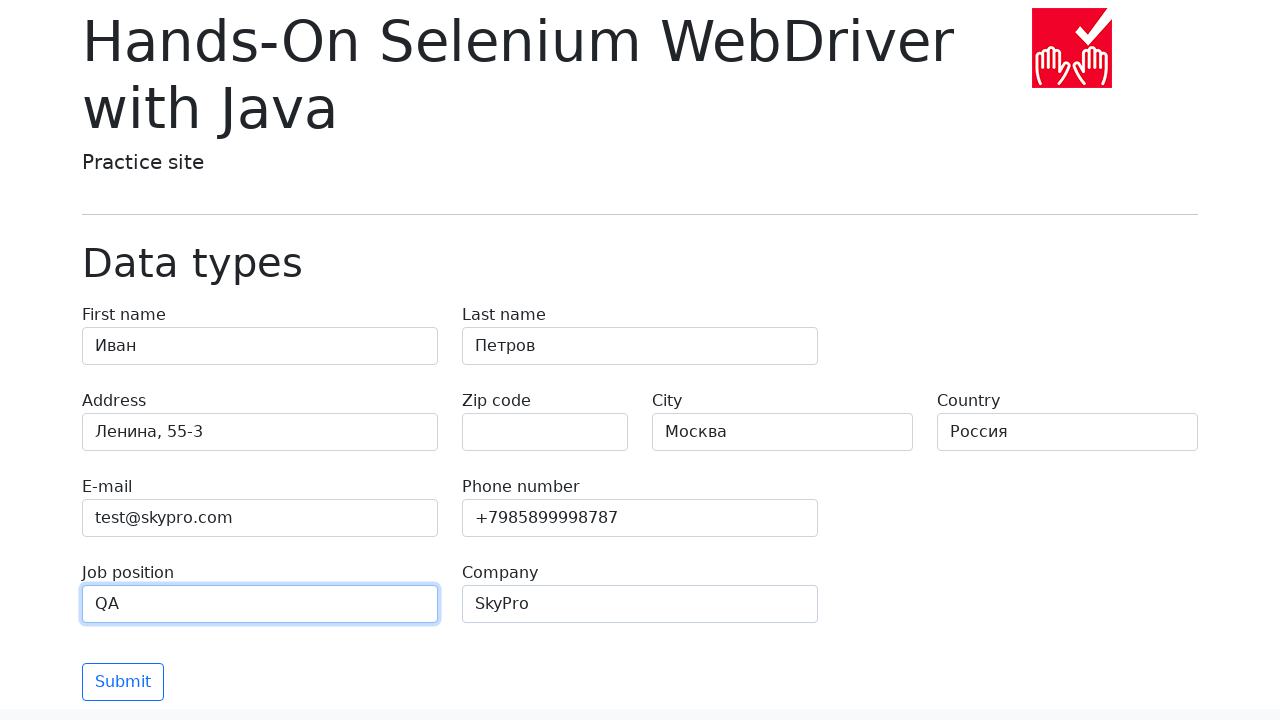

Clicked submit button to submit the form at (123, 682) on button
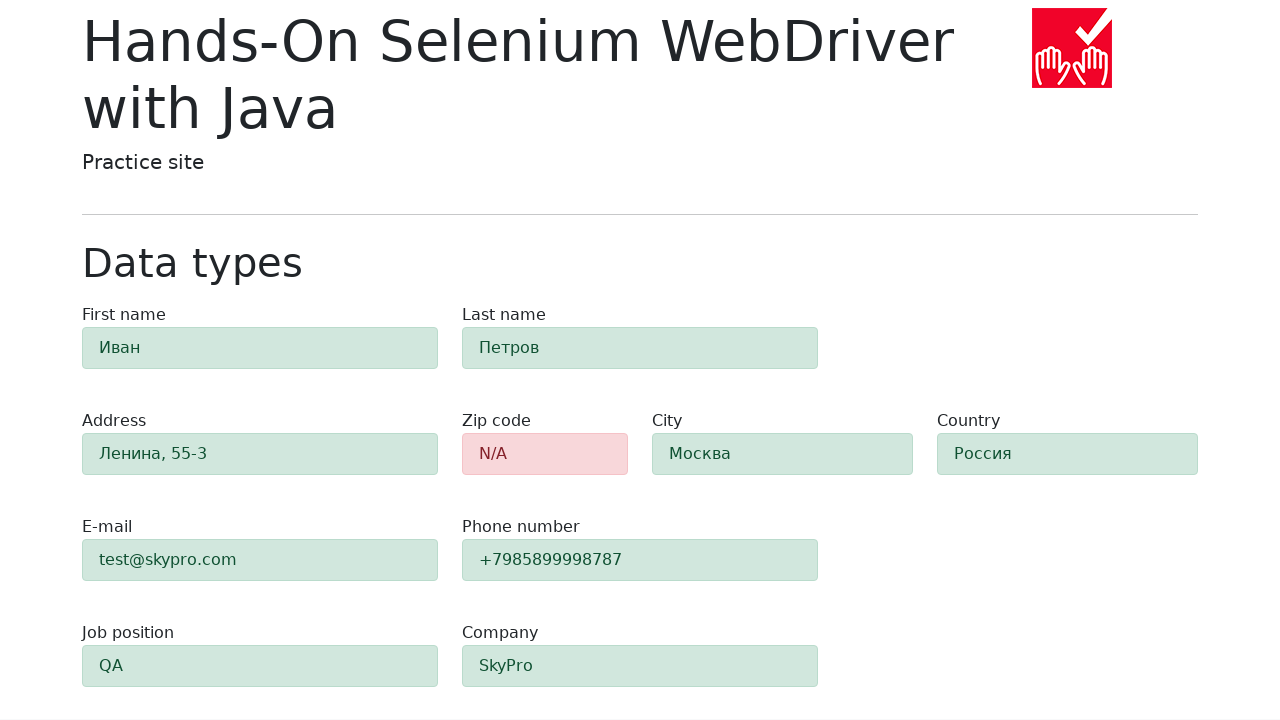

Waited for form validation to complete
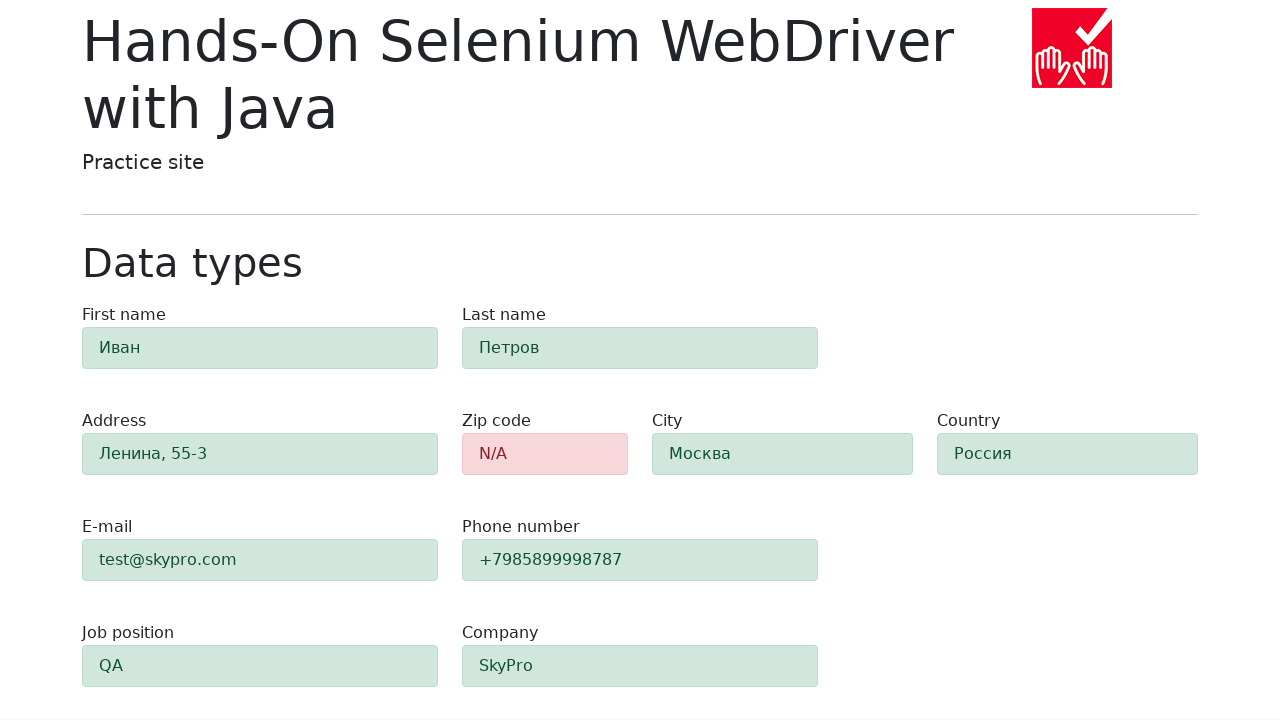

Verified first name field has alert-success class
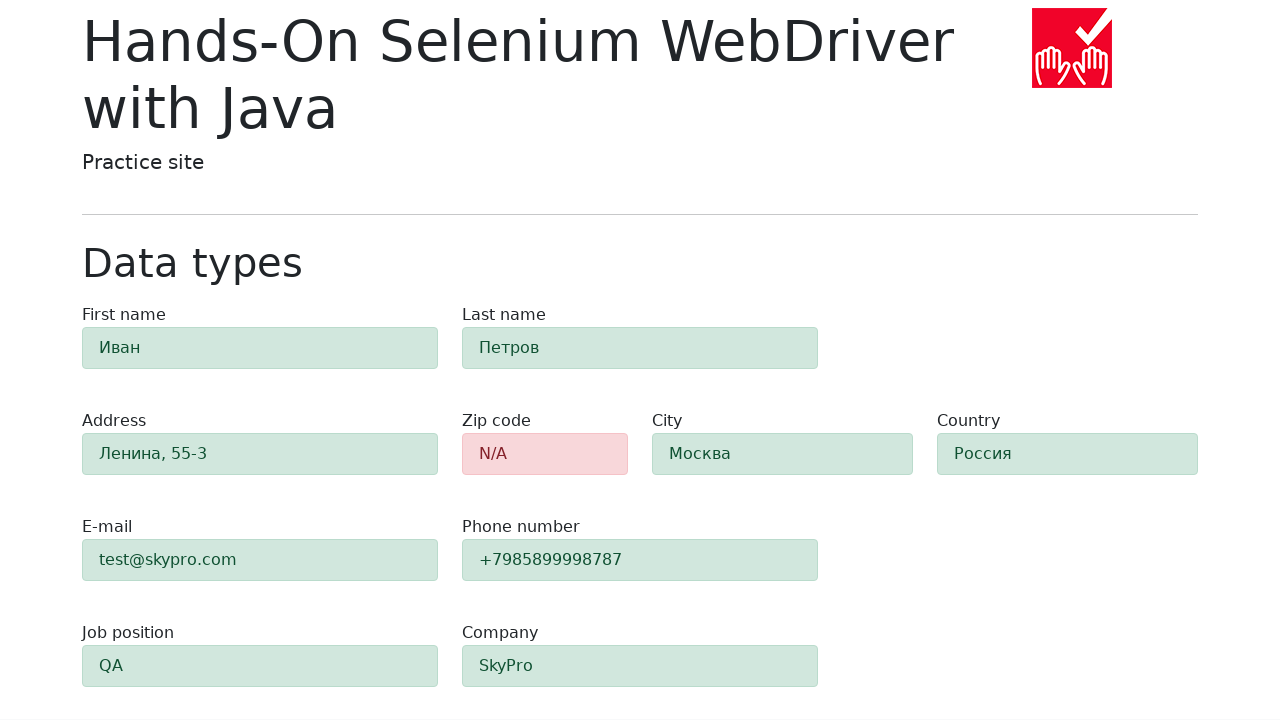

Verified last name field has alert-success class
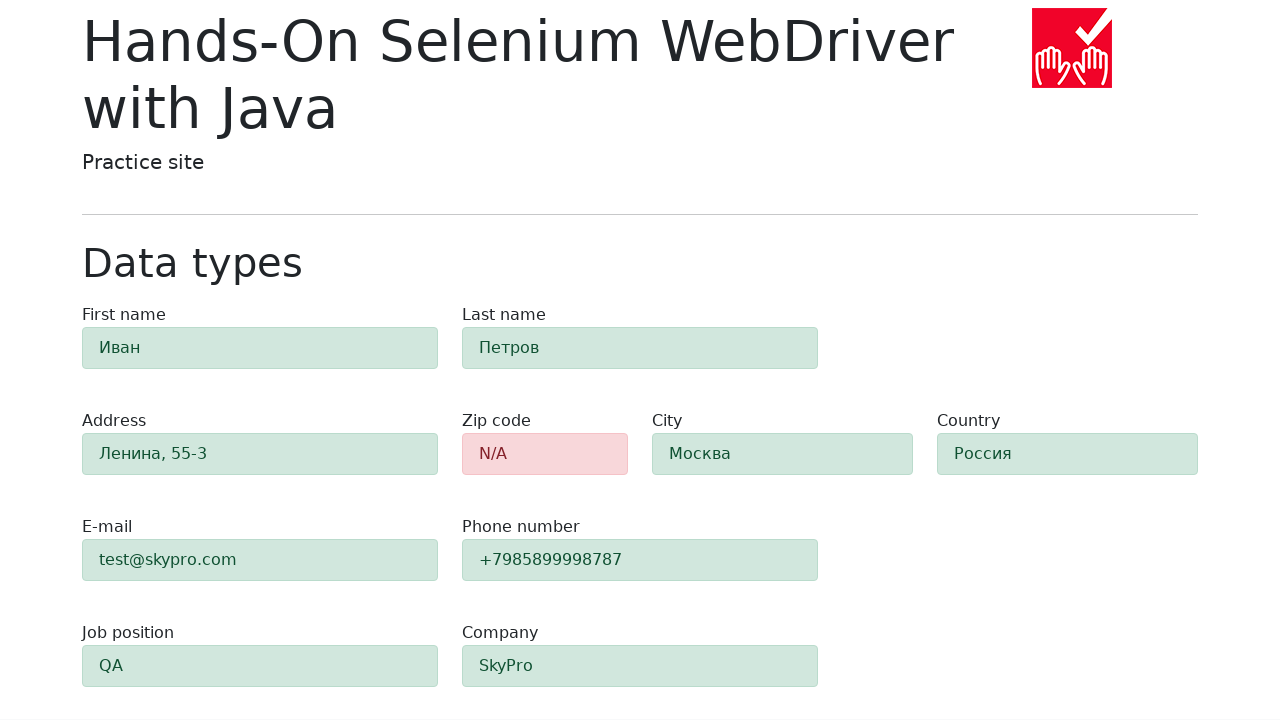

Verified address field has alert-success class
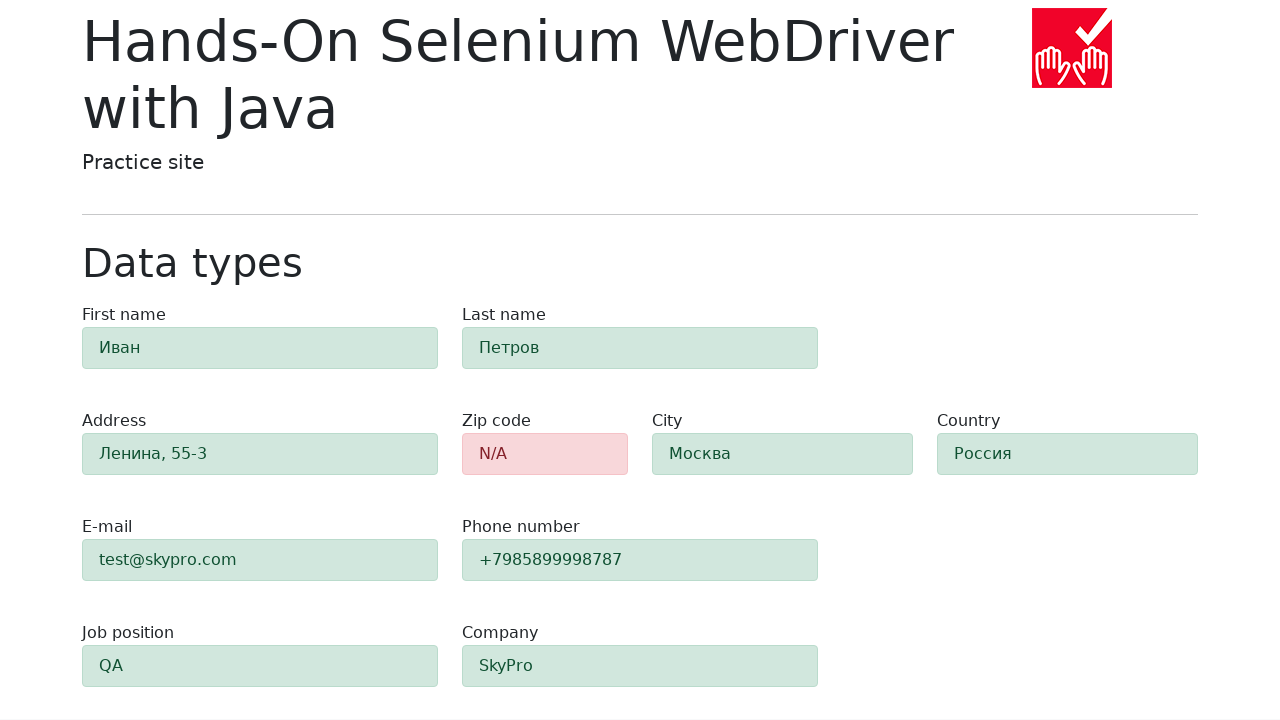

Verified zip code field has alert-danger class (validation error)
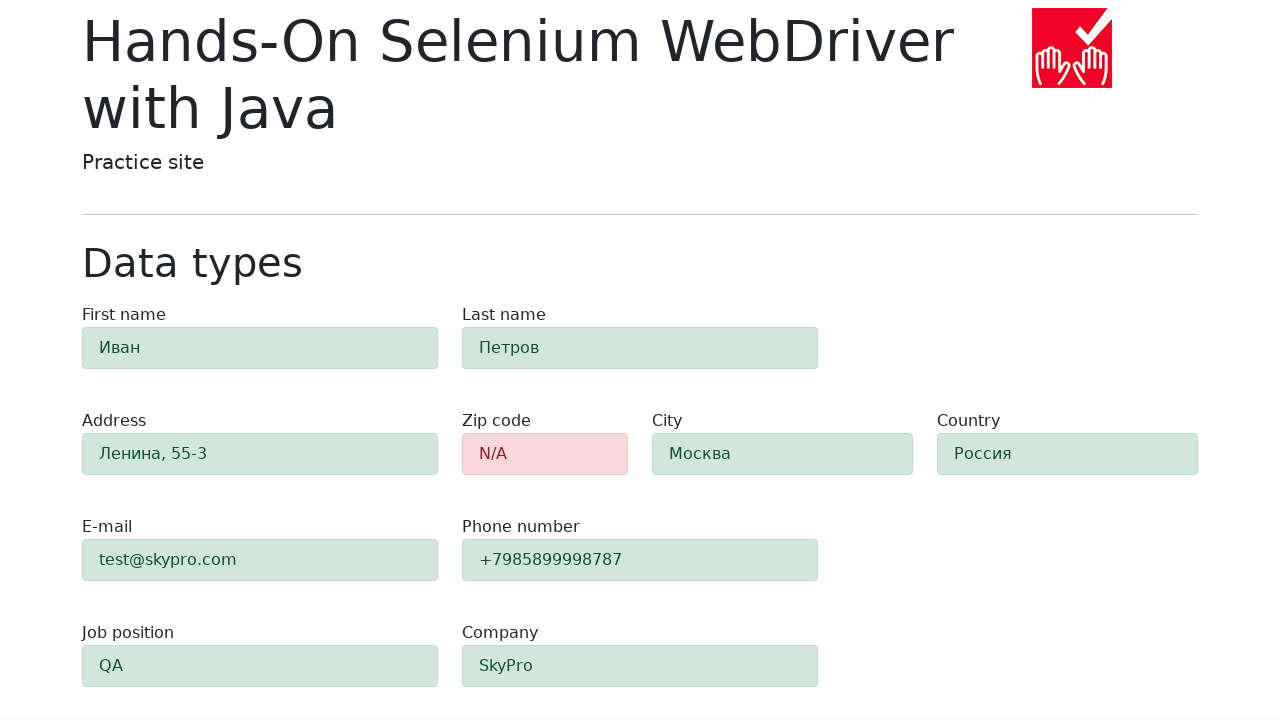

Verified city field has alert-success class
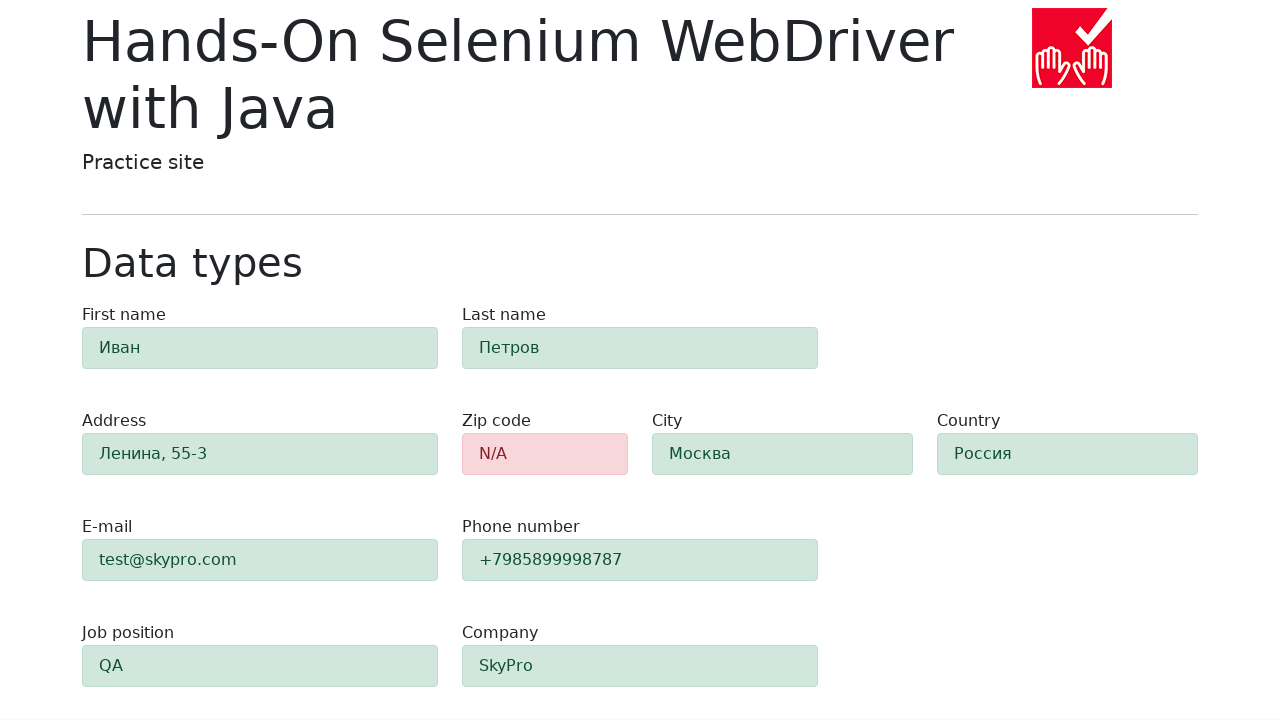

Verified country field has alert-success class
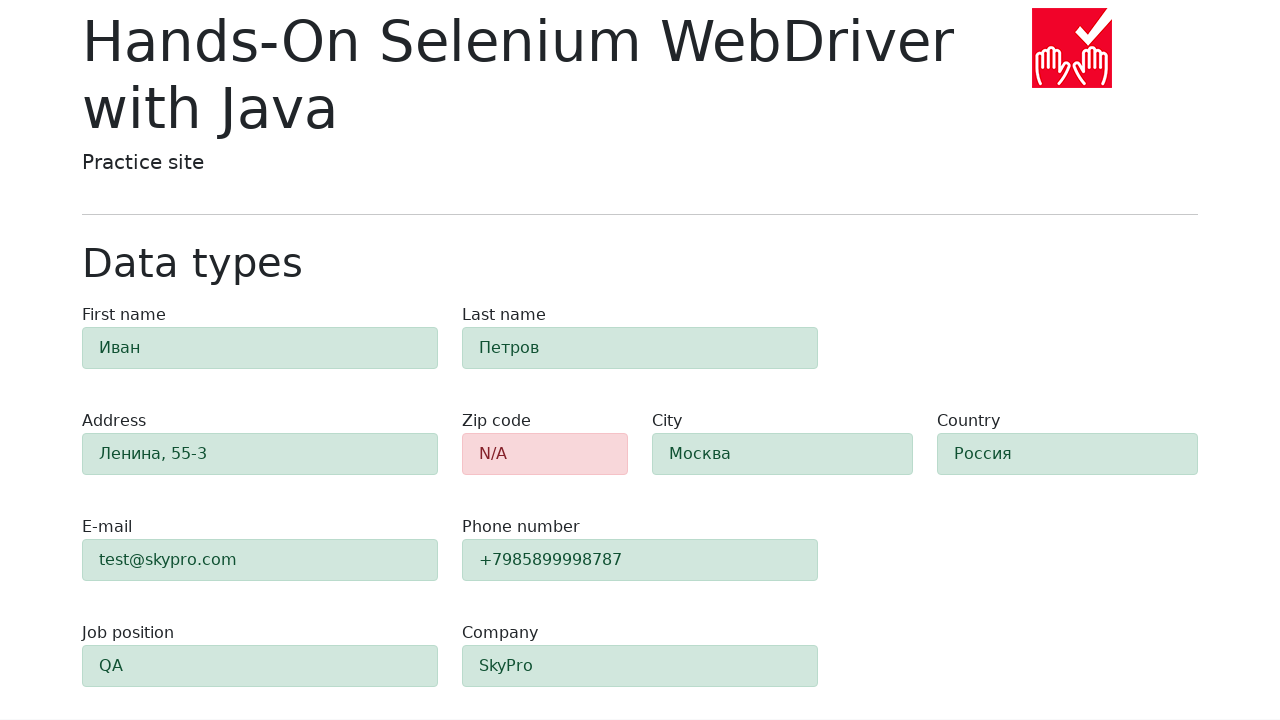

Verified company field has alert-success class
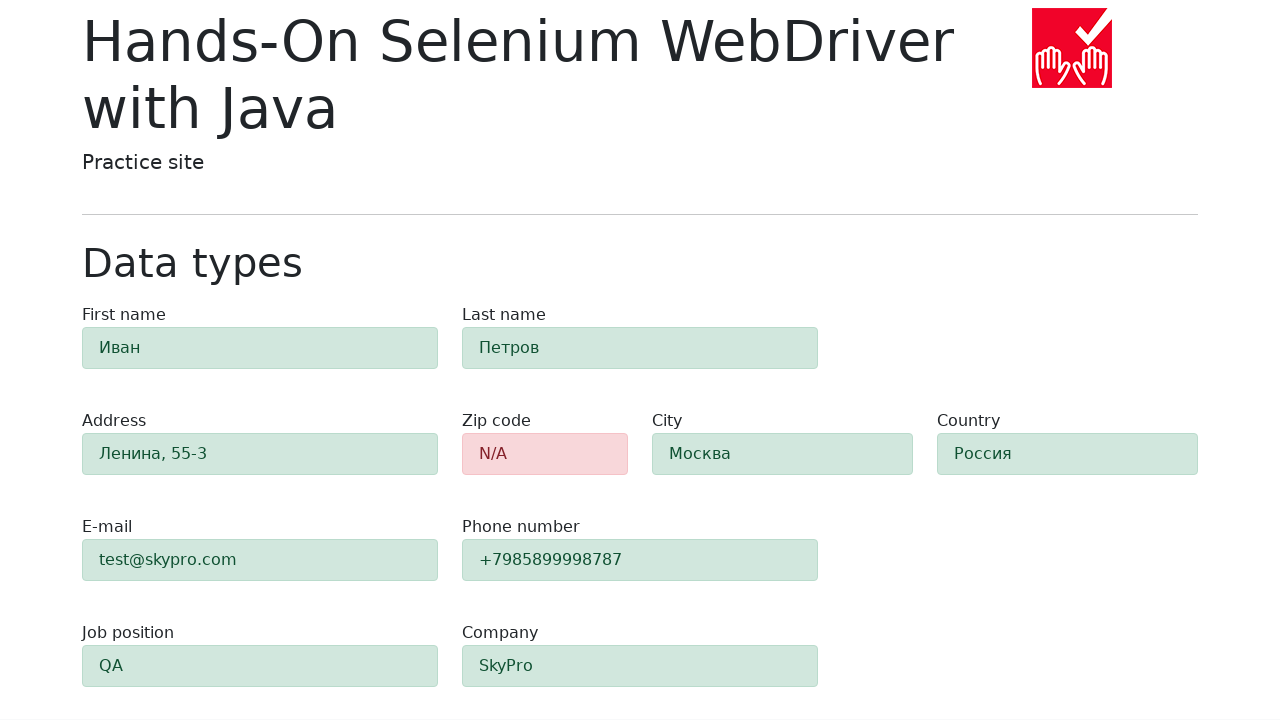

Verified job position field has alert-success class
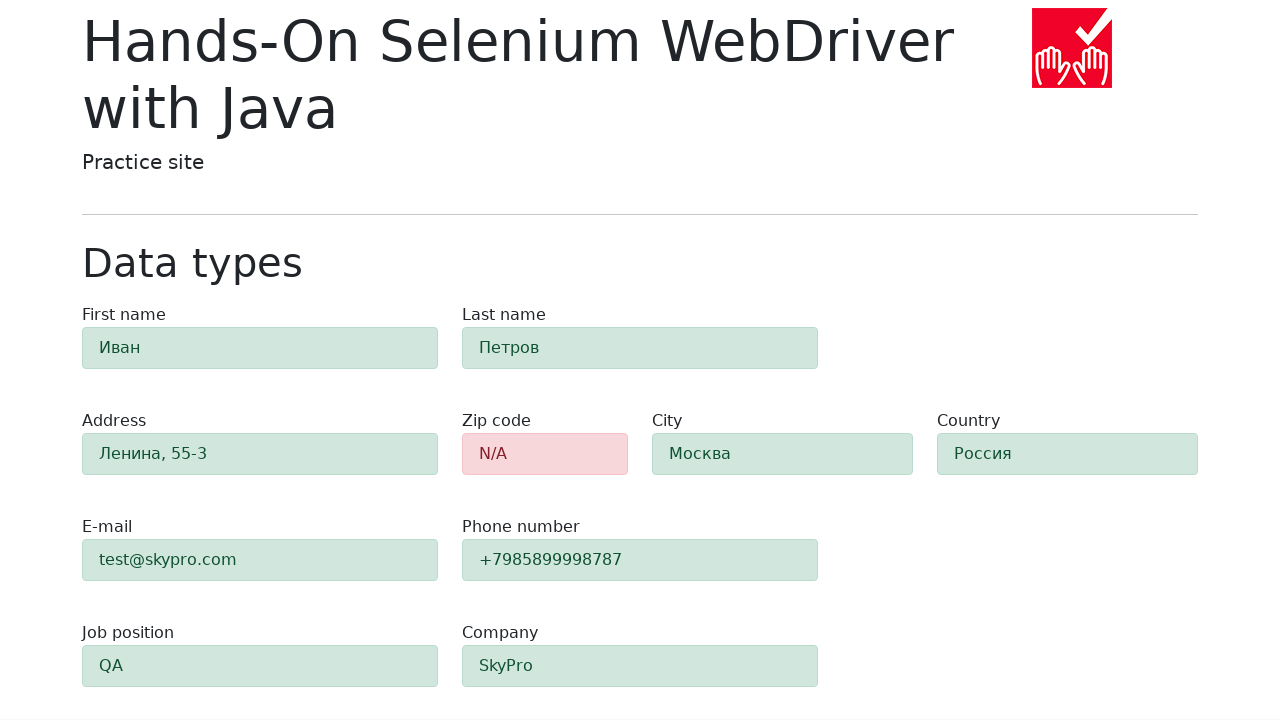

Verified phone field has alert-success class
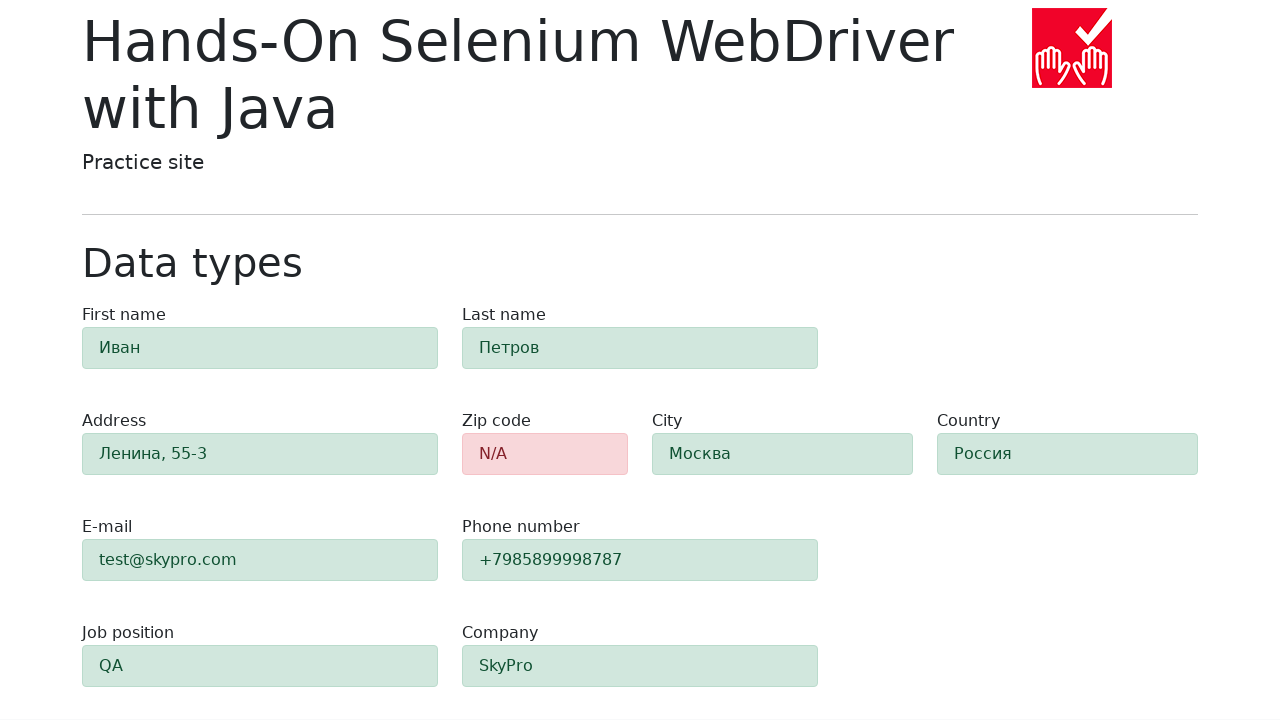

Verified email field has alert-success class
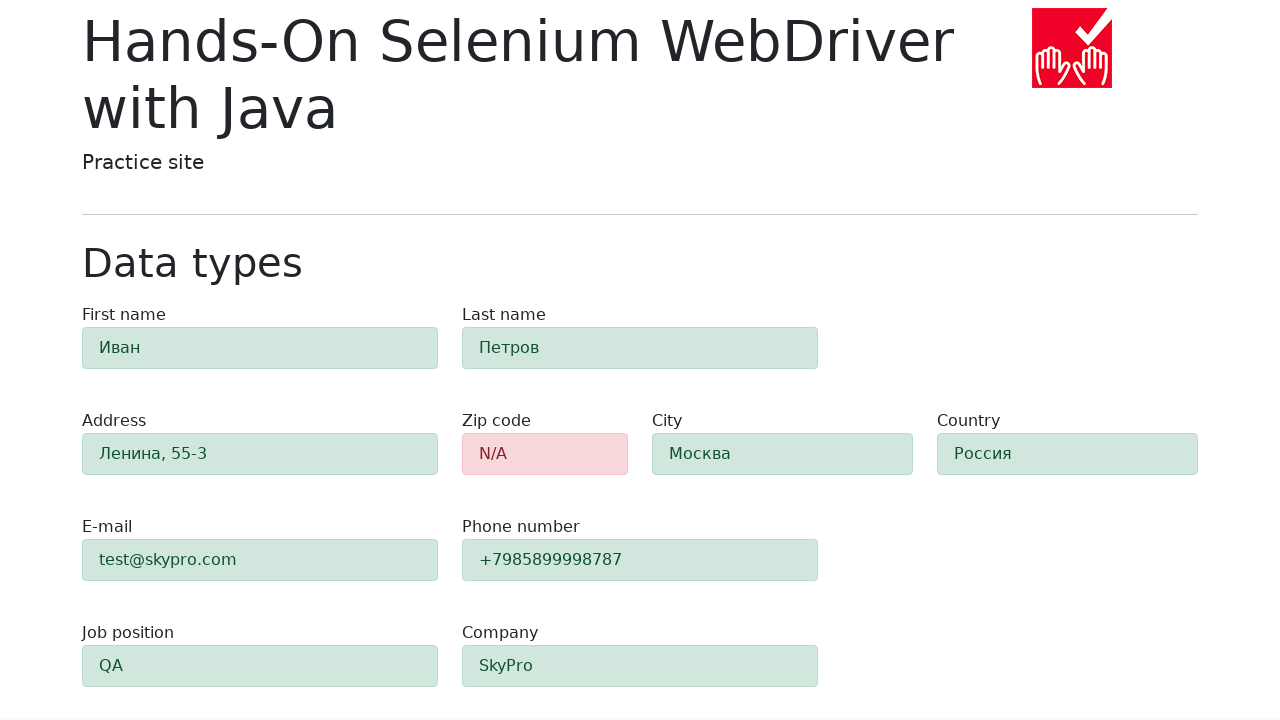

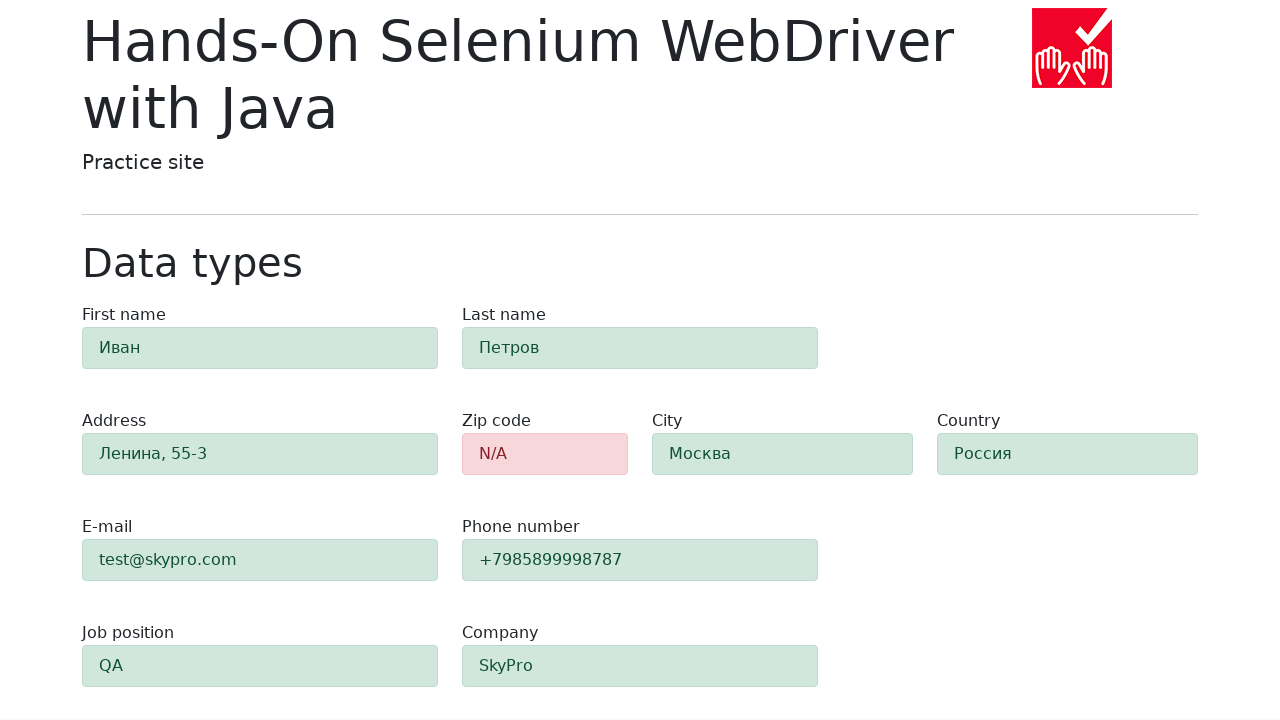